Tests a jQuery combo tree dropdown by clicking on the input box and selecting an option from the dropdown menu

Starting URL: https://www.jqueryscript.net/demo/Drop-Down-Combo-Tree/

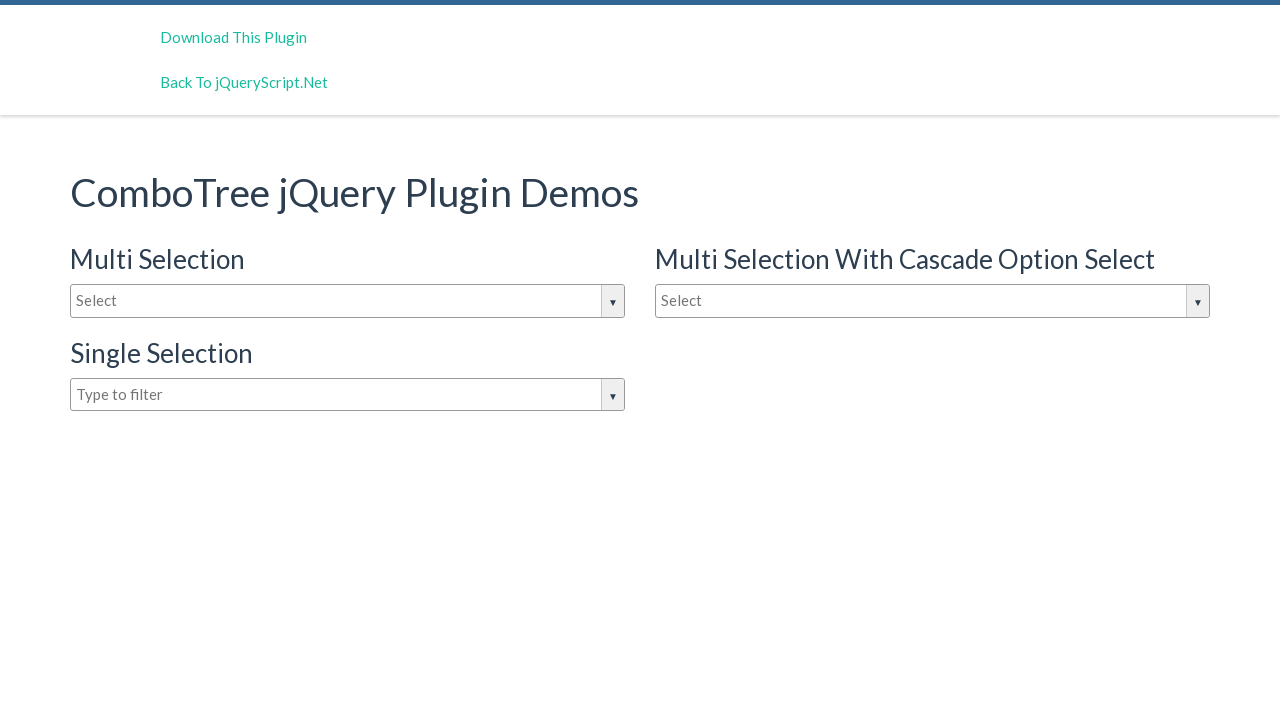

Clicked on the combo tree input box to open dropdown at (348, 301) on input#justAnInputBox
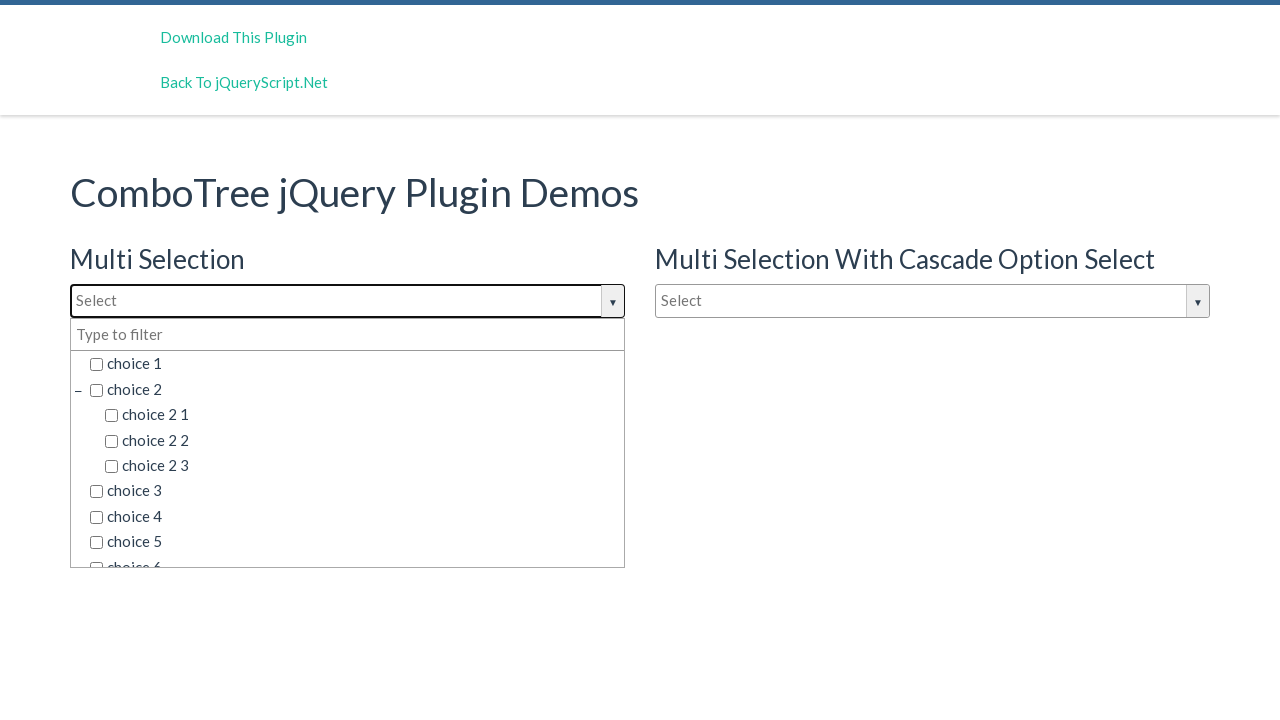

Dropdown options became visible
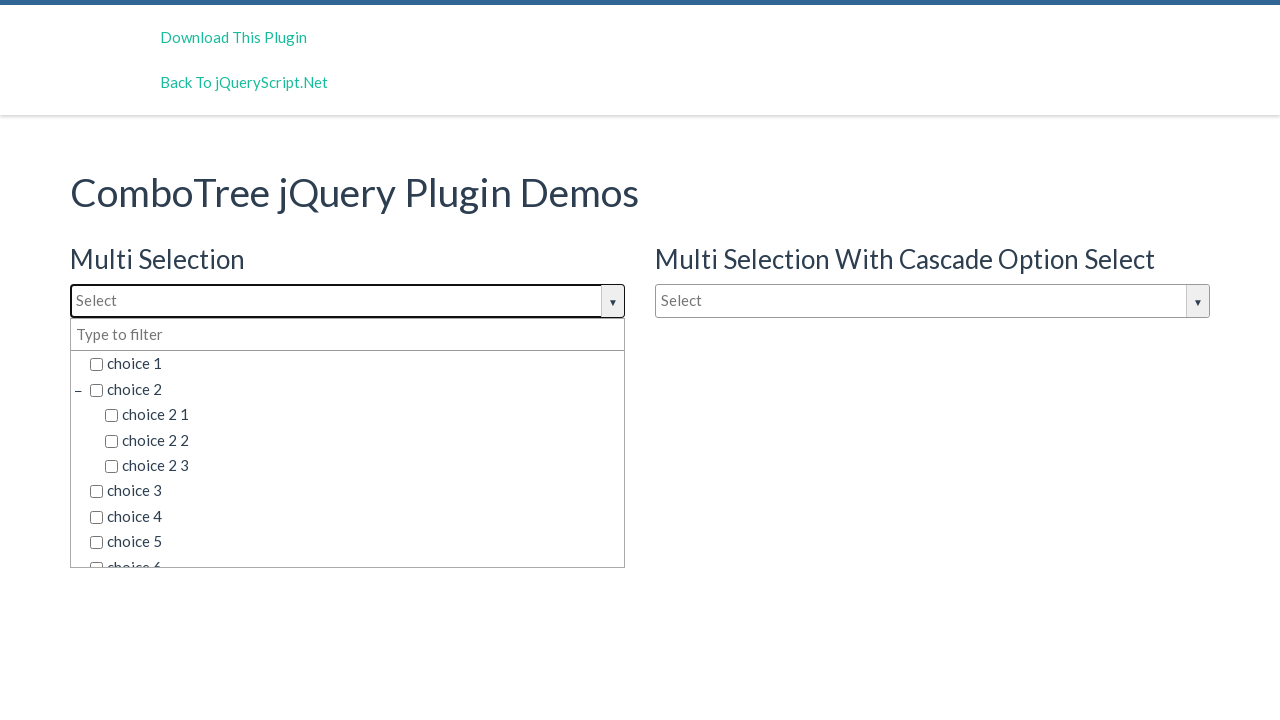

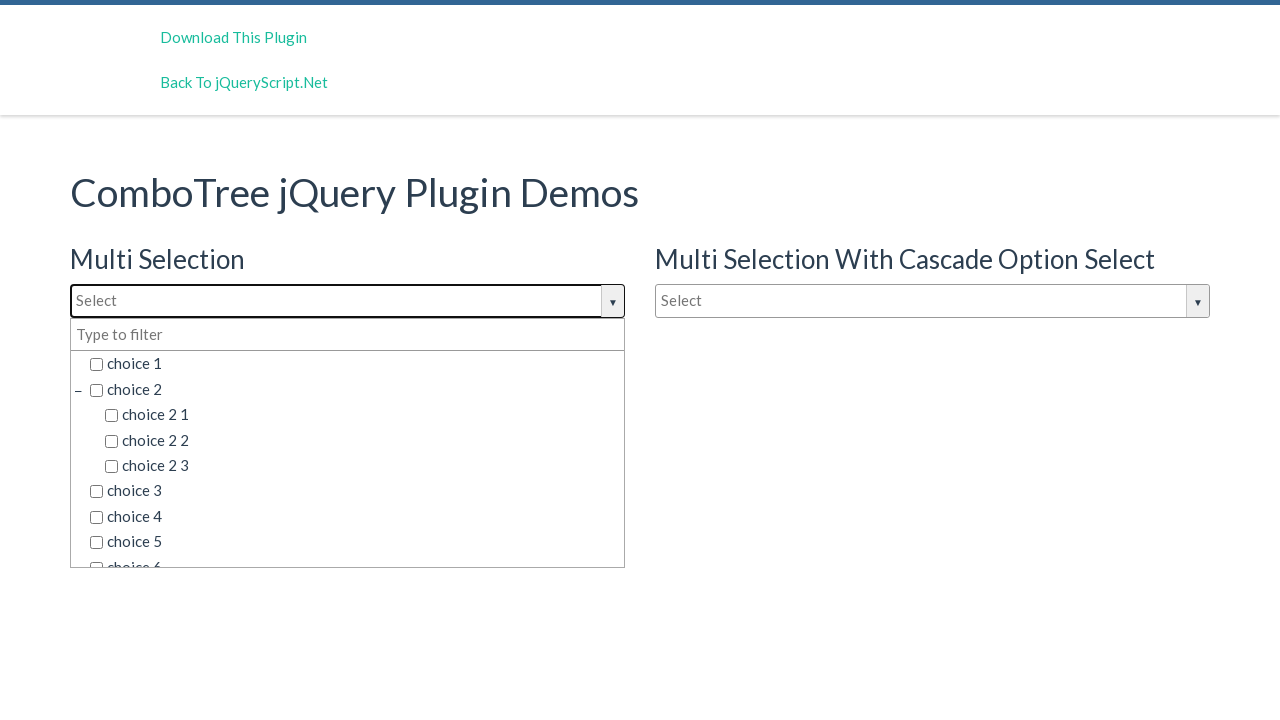